Tests the BMI calculator on Texas Heart Institute website by entering height and weight values in metric units, clicking calculate, and verifying the BMI result is approximately correct.

Starting URL: https://www.texasheart.org/heart-health/heart-information-center/topics/body-mass-index-bmi-calculator/

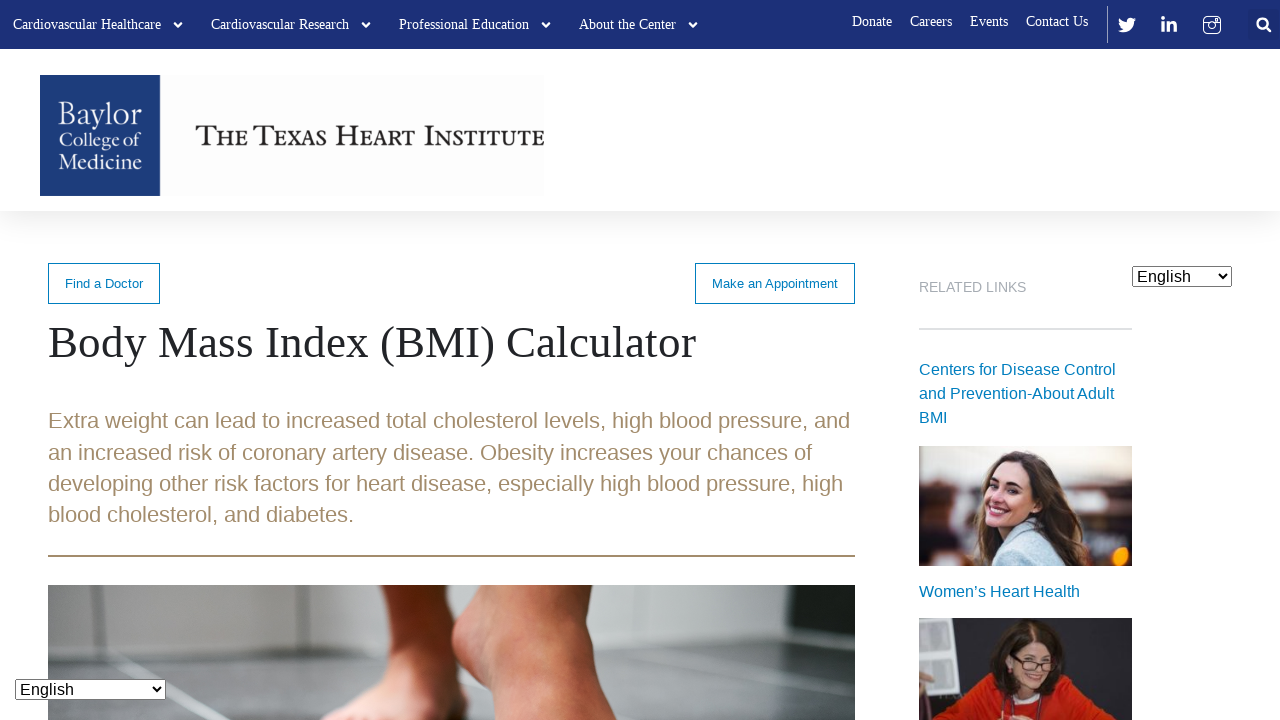

Height input field became visible
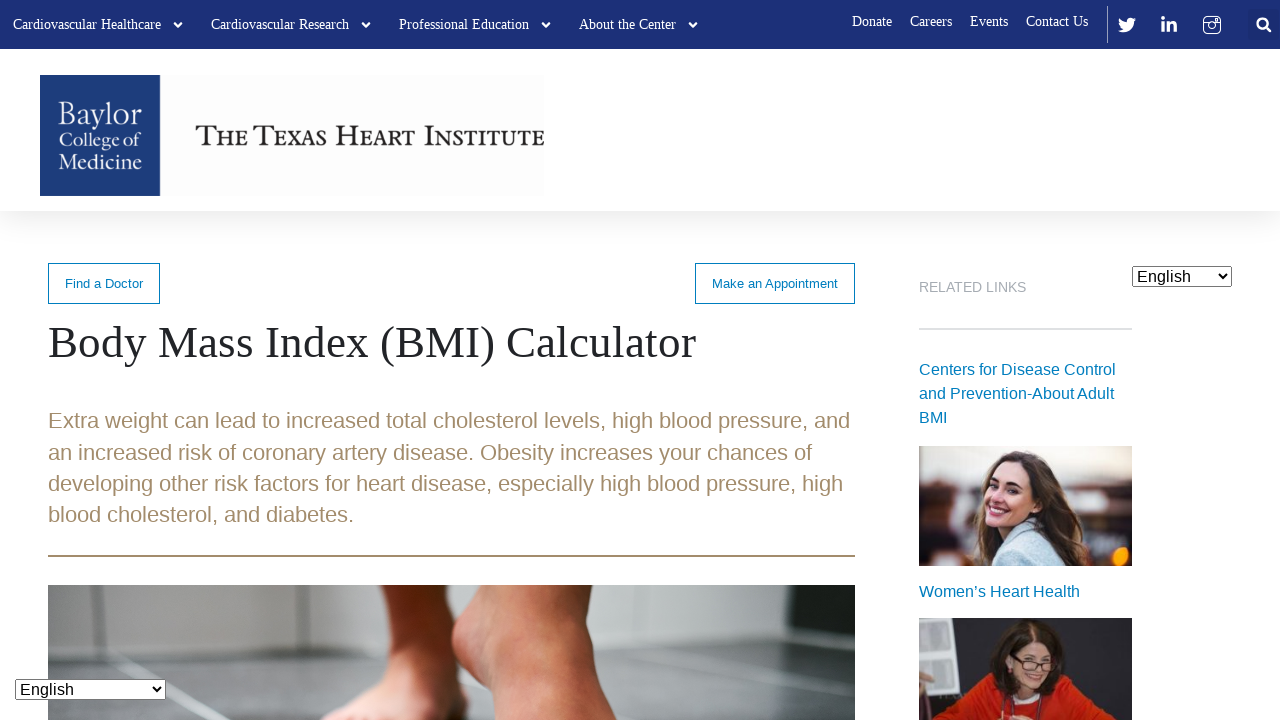

Filled height input field with 175 cm on xpath=//*[@id='post-601']/div/div/form/fieldset/div[2]/div[1]/div[2]/div[2]/inpu
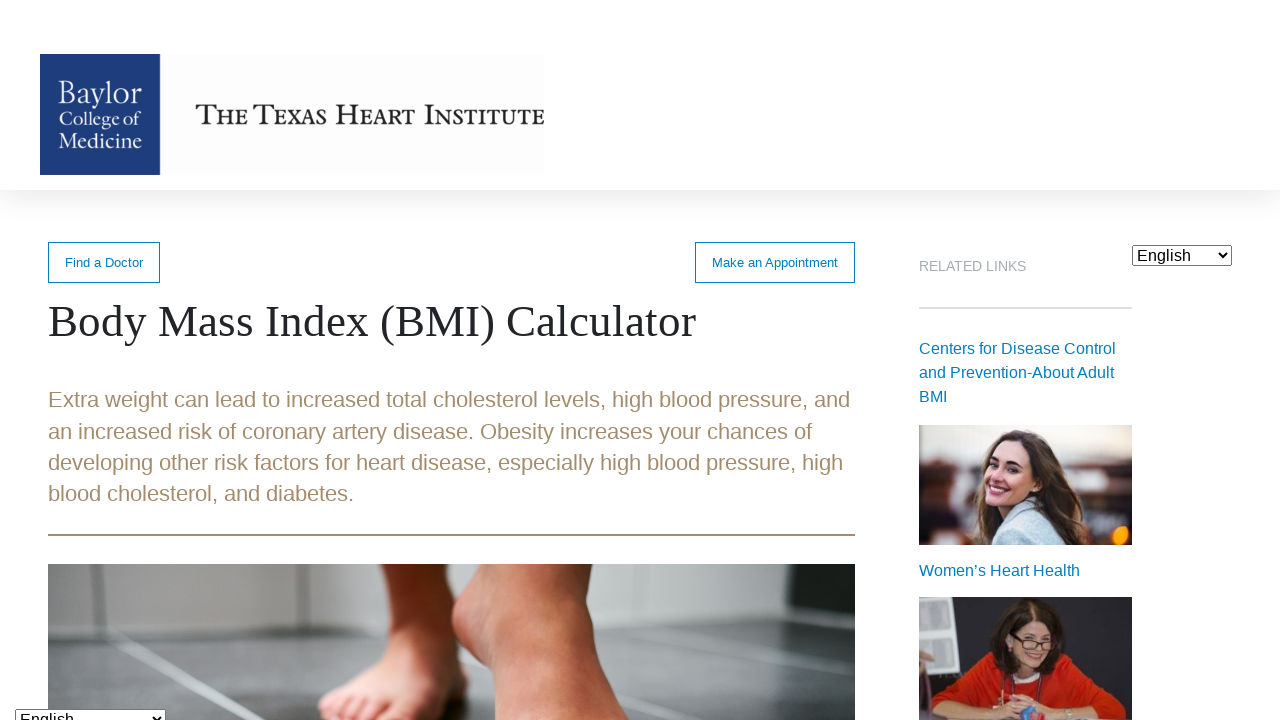

Weight input field became visible
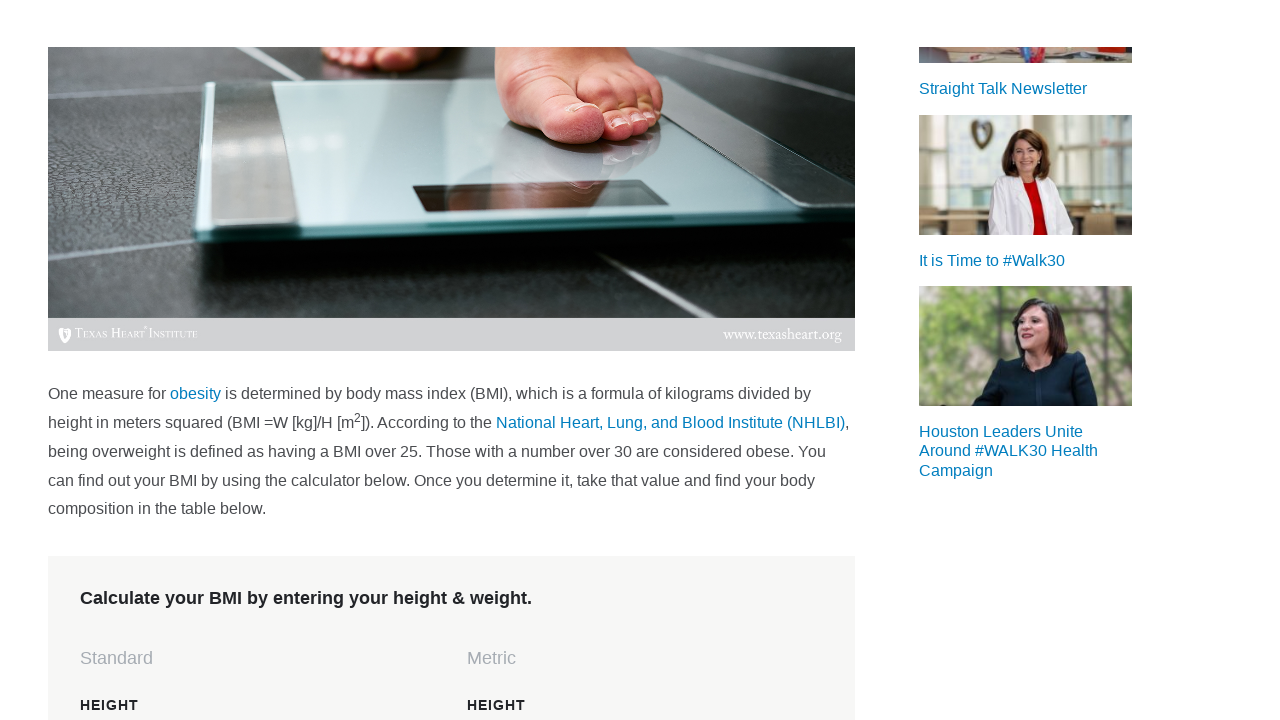

Filled weight input field with 70 kg on xpath=//*[@id='post-601']/div/div/form/fieldset/div[2]/div[1]/div[2]/div[3]/inpu
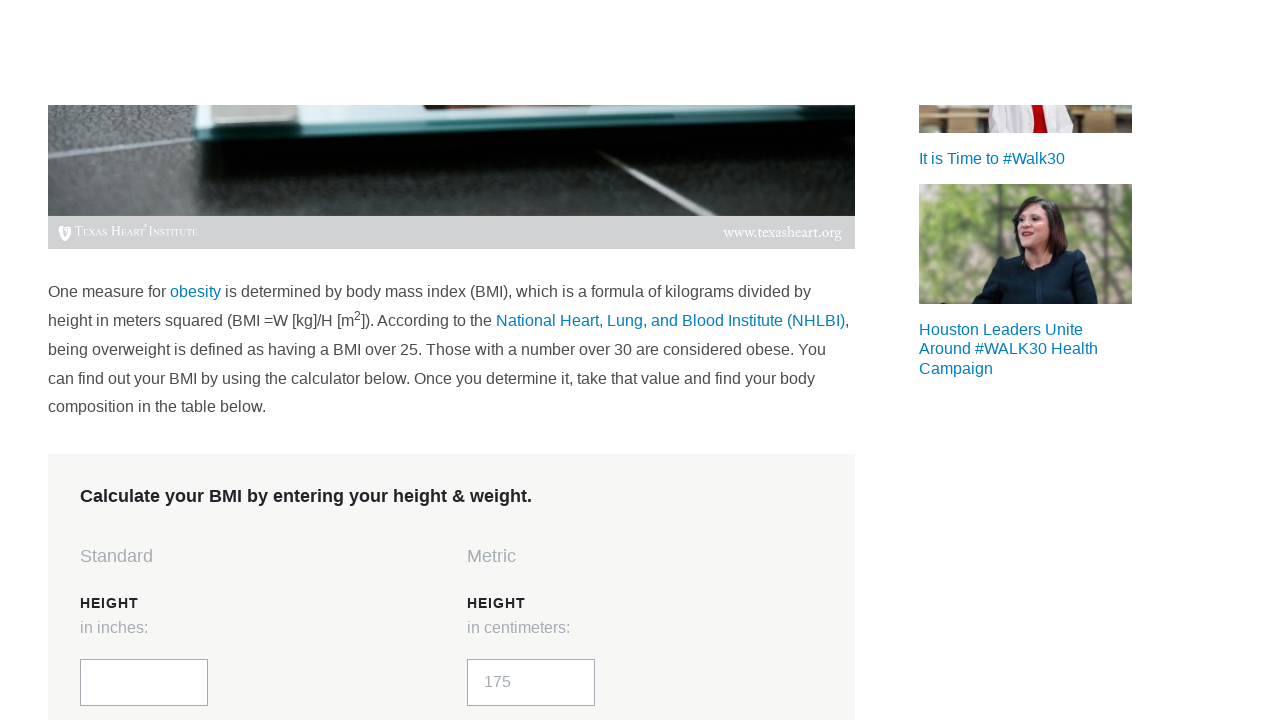

Calculate BMI button became visible
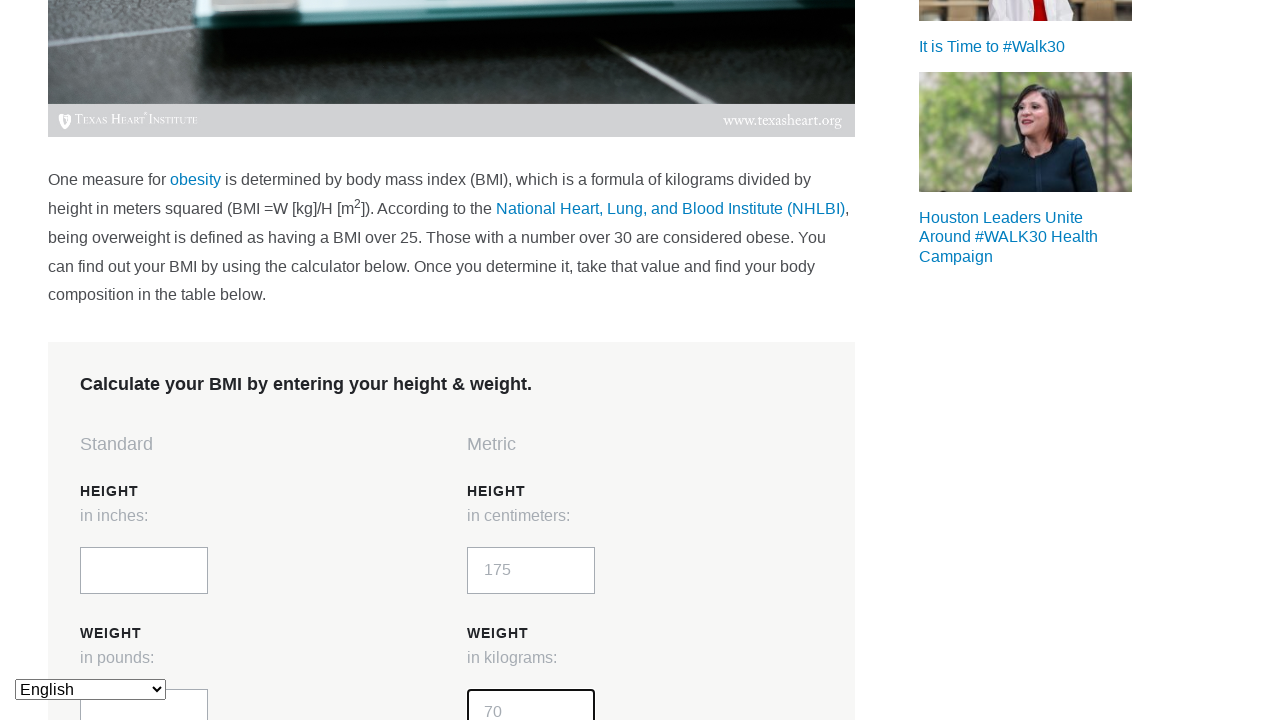

Clicked Calculate BMI button at (542, 361) on xpath=//*[@id='post-601']/div/div/form/fieldset/div[2]/div[1]/div[2]/div[4]/inpu
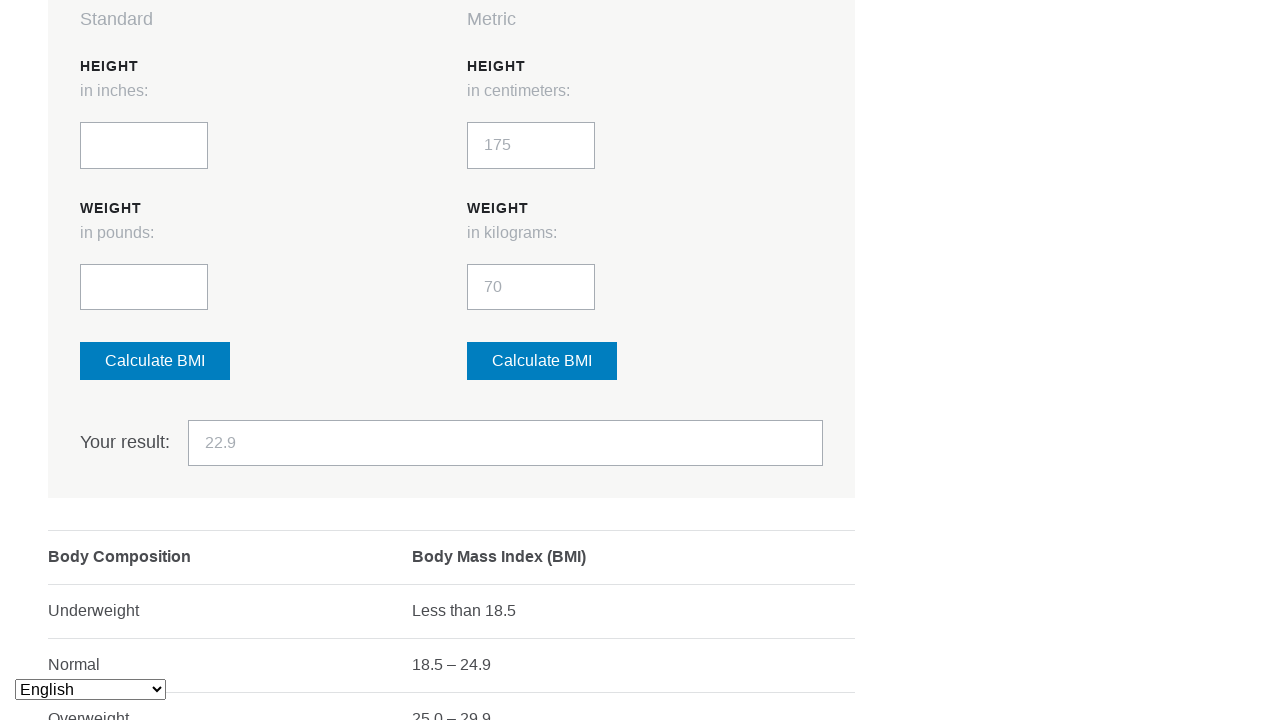

BMI result field became visible
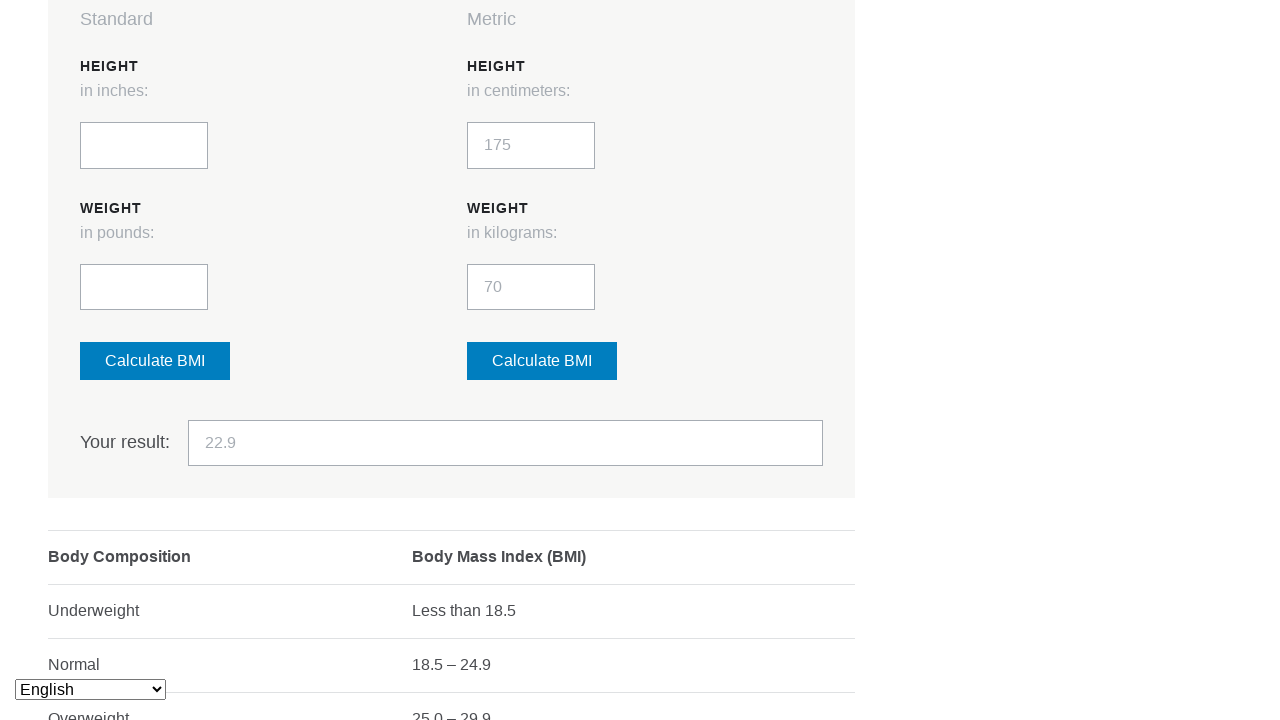

BMI result value populated (approximately 22.85 for 175cm/70kg)
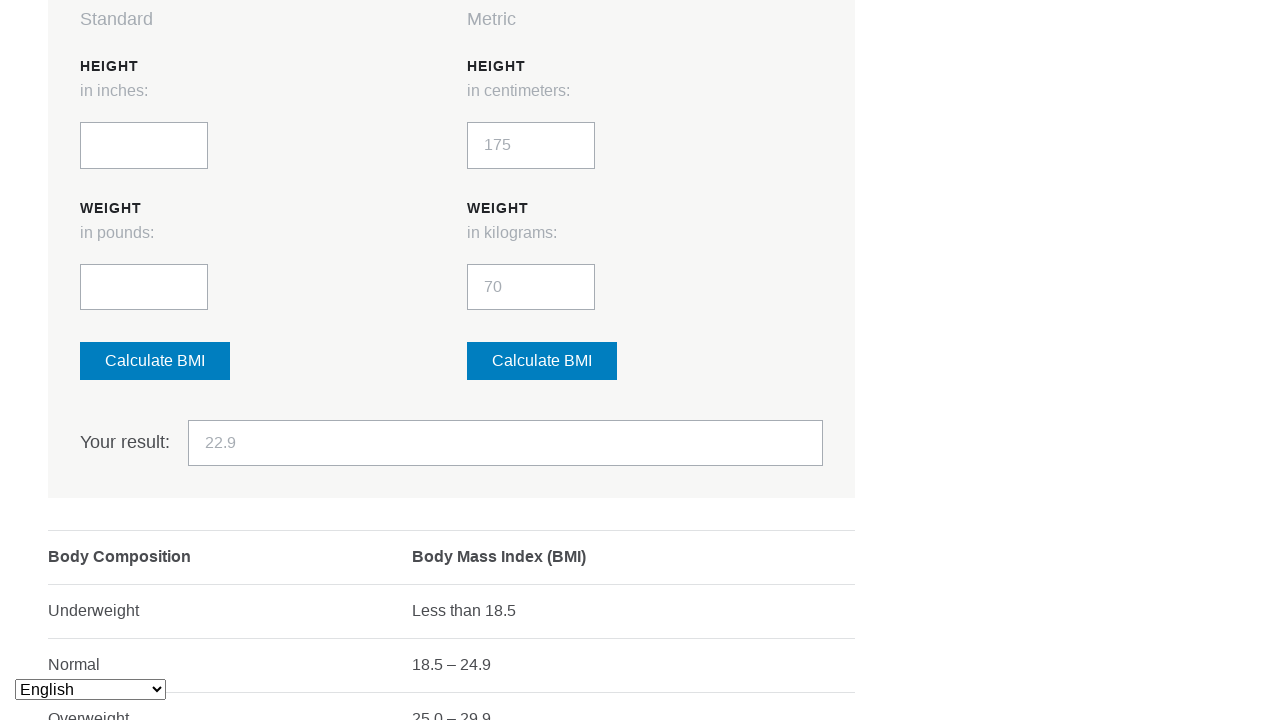

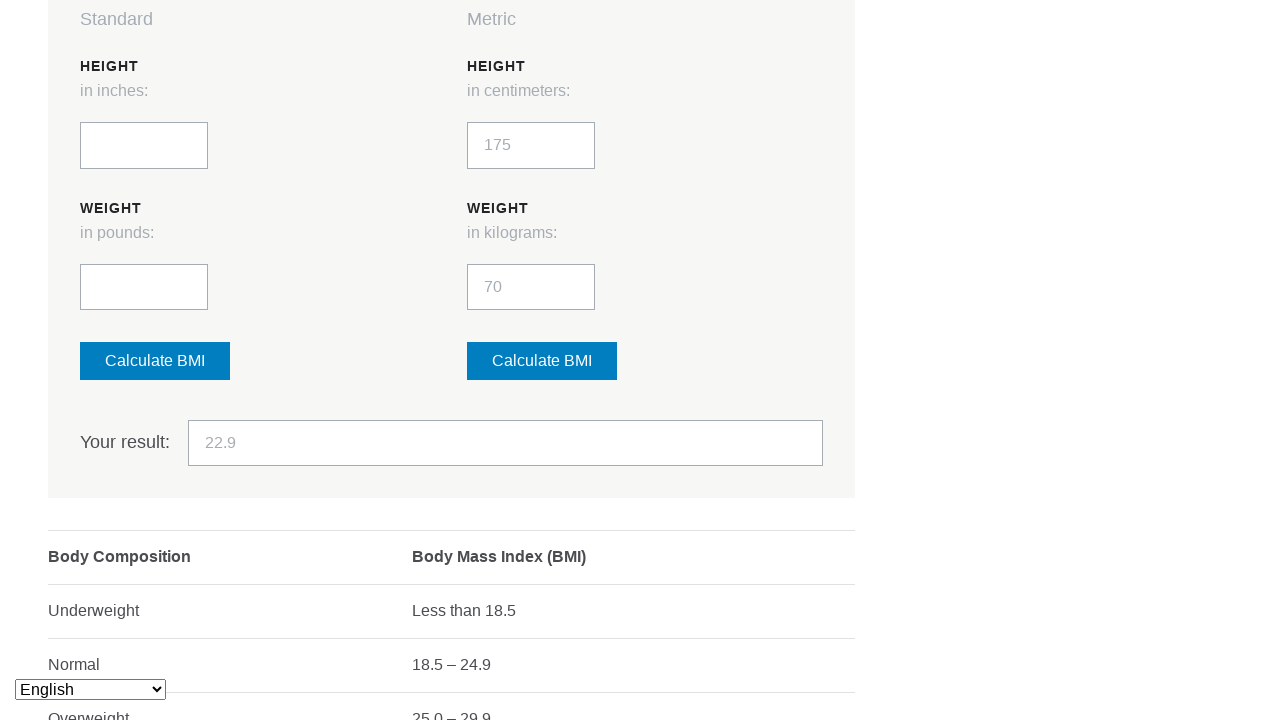